Tests a fluent wait scenario by navigating to a countdown timer page and waiting until the countdown reaches a specific time value (01:01:00)

Starting URL: https://automationfc.github.io/fluent-wait/

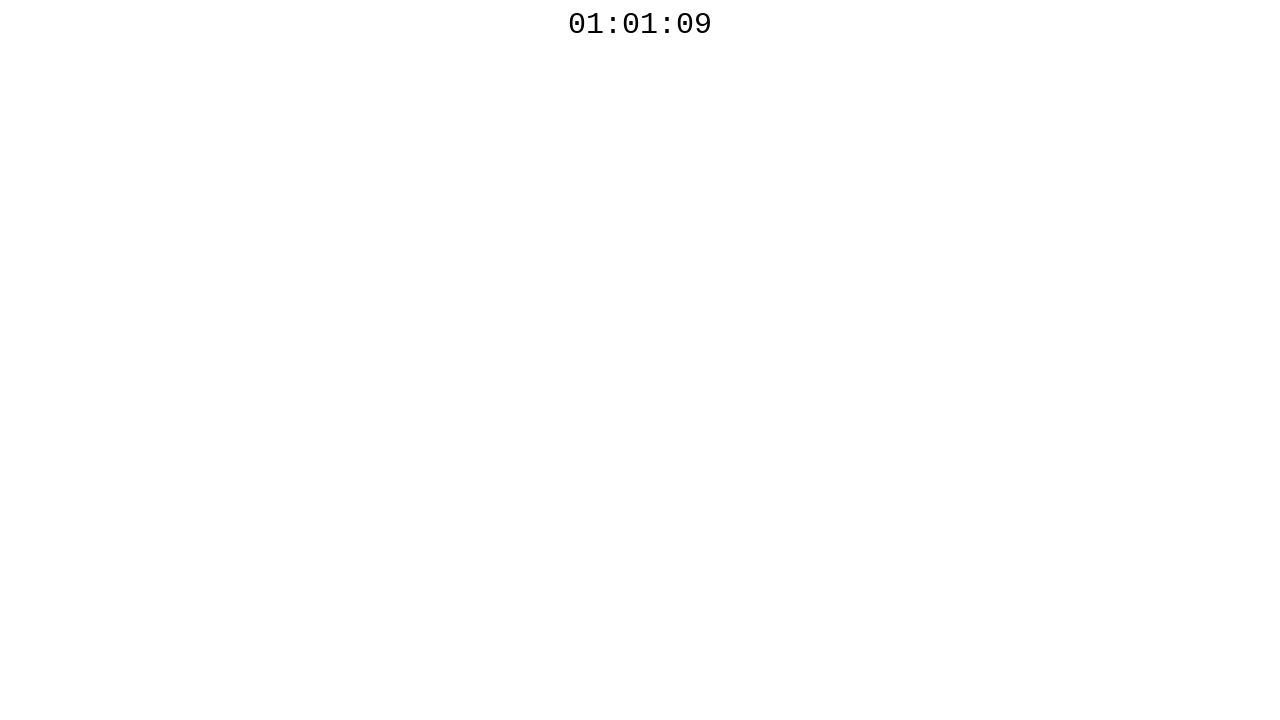

Navigated to fluent wait countdown timer page
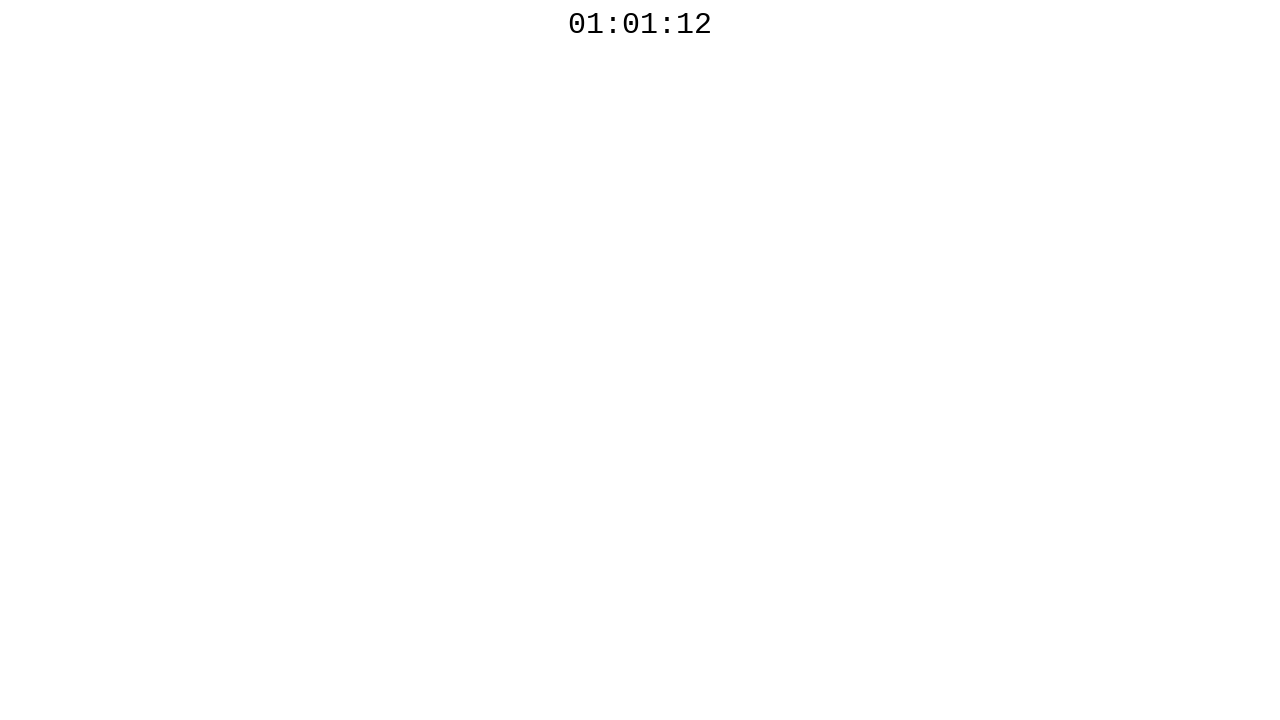

Countdown timer reached target value 01:01:00
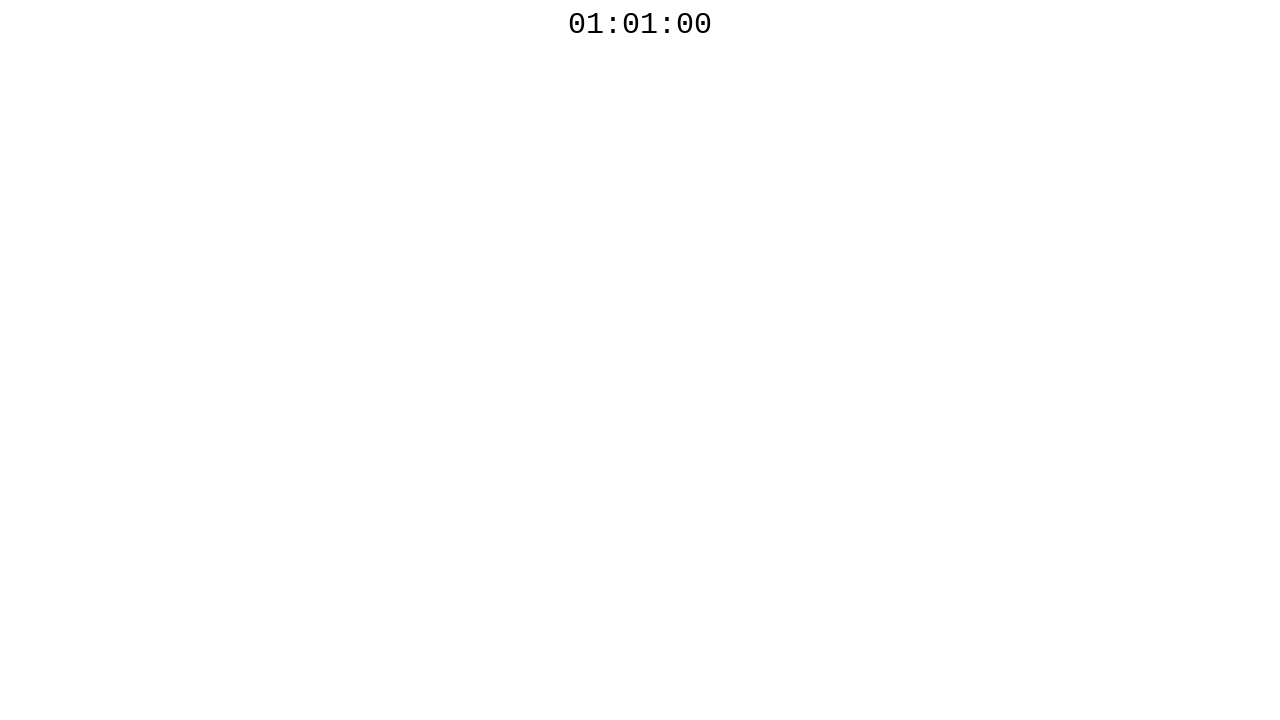

Retrieved countdown timer text content
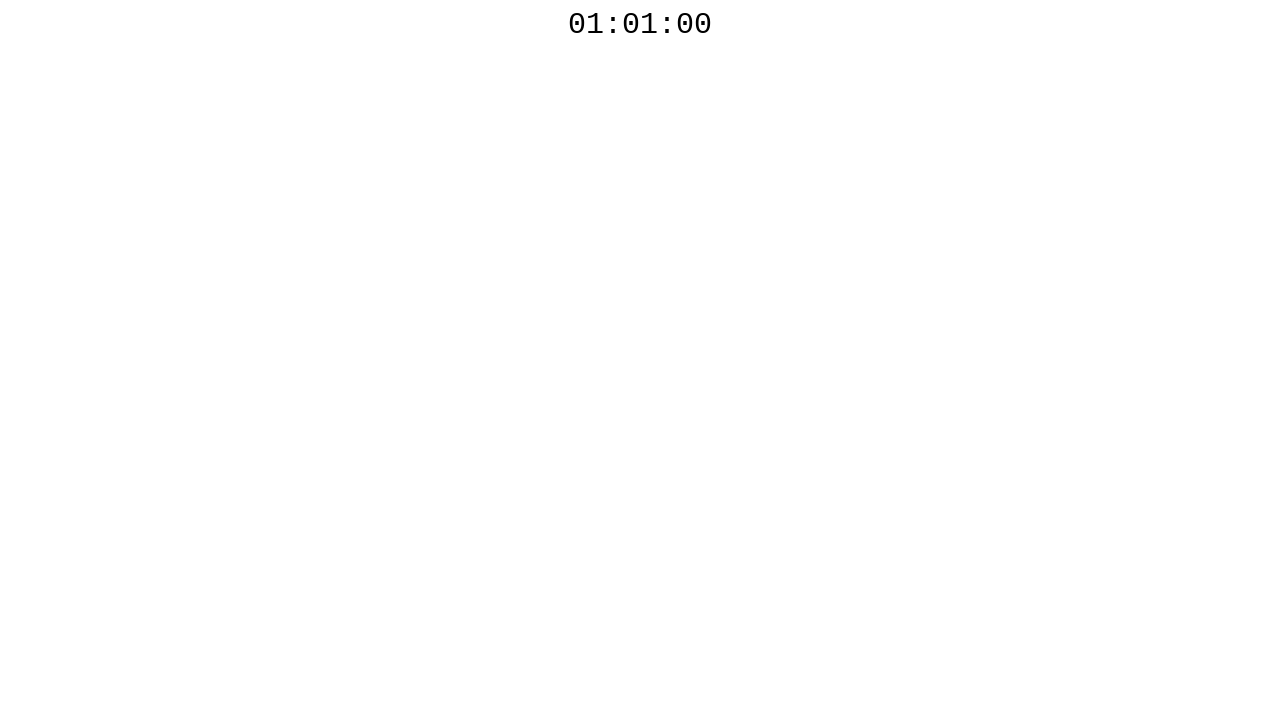

Asserted countdown text matches expected value 01:01:00
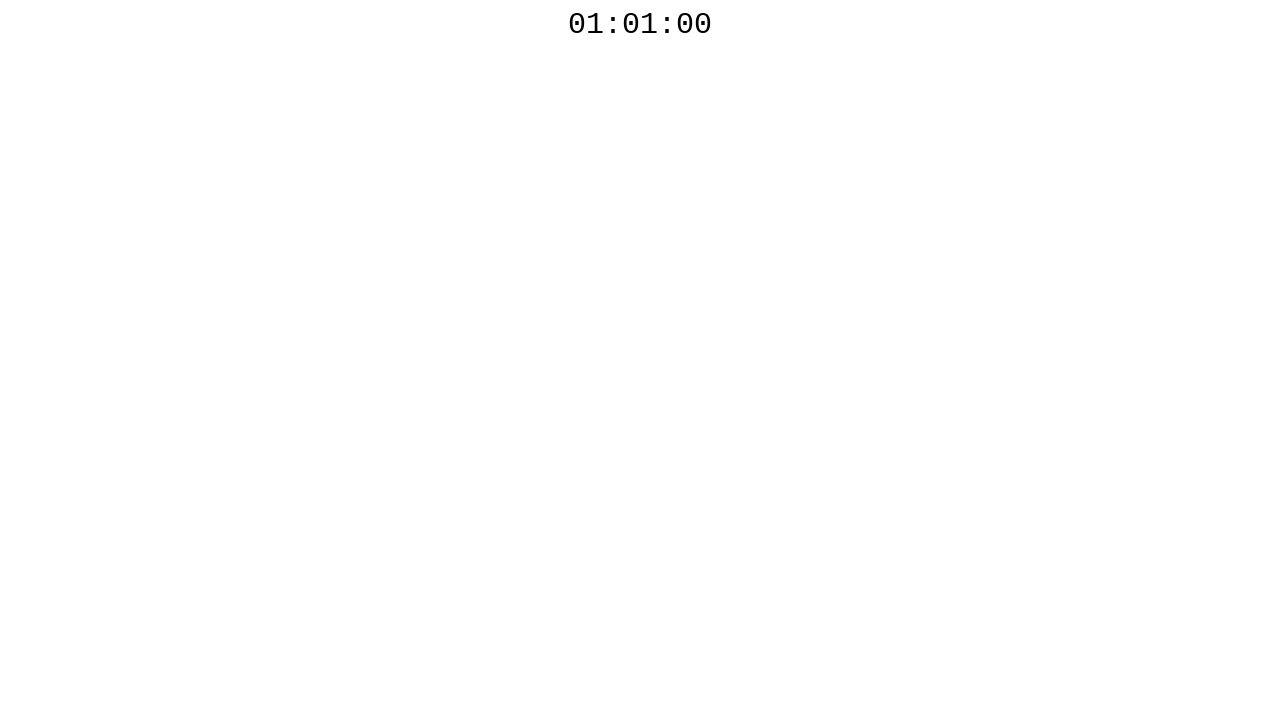

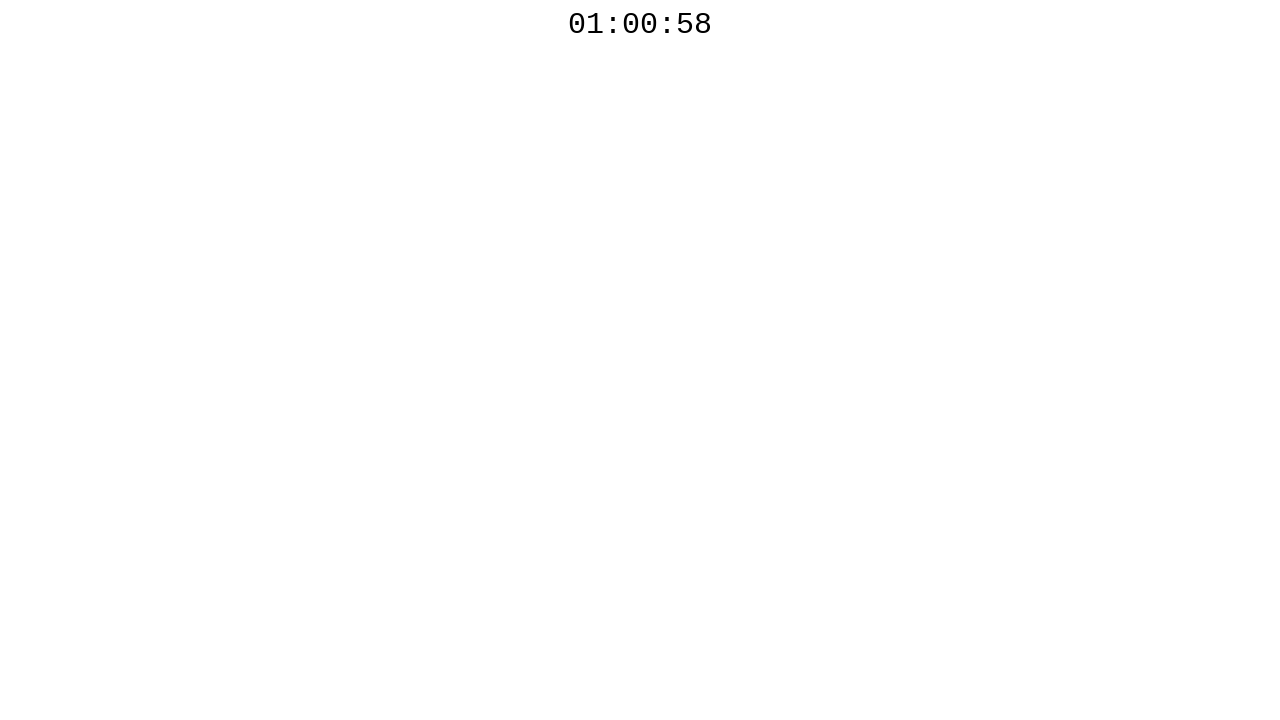